Navigates to the Urban Ladder website homepage

Starting URL: https://www.urbanladder.com/

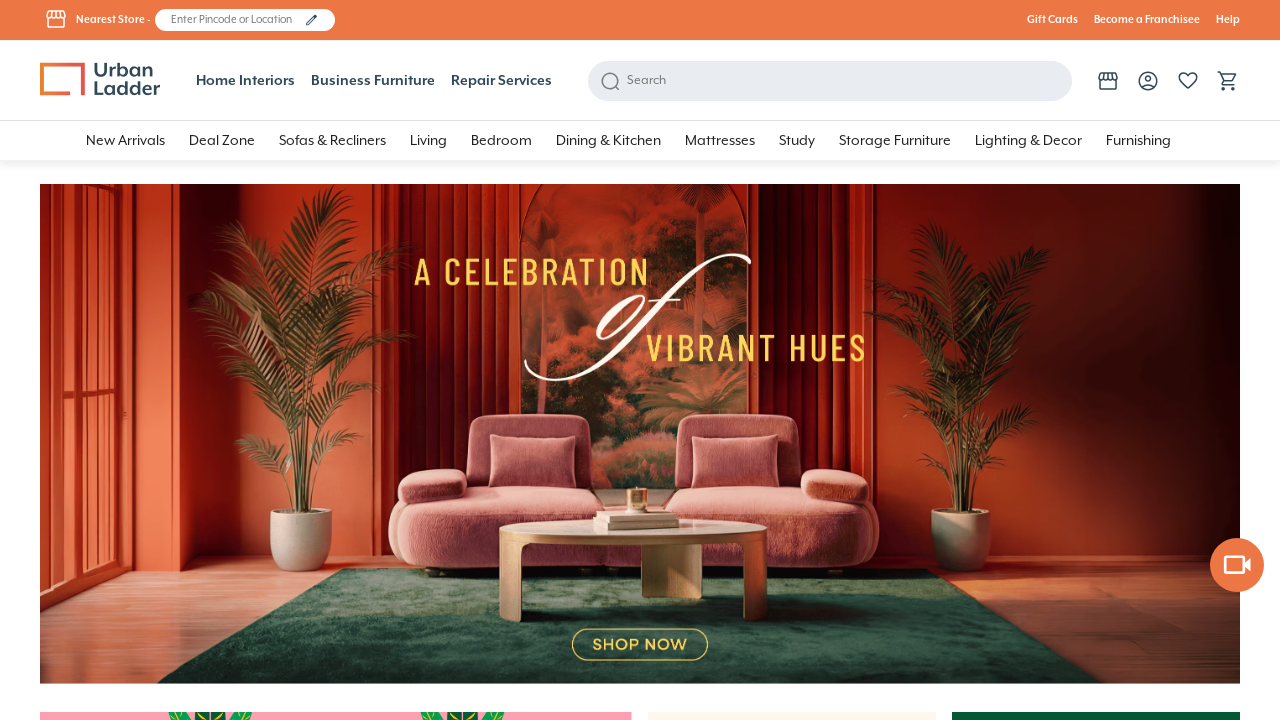

Set viewport size to 1920x1080
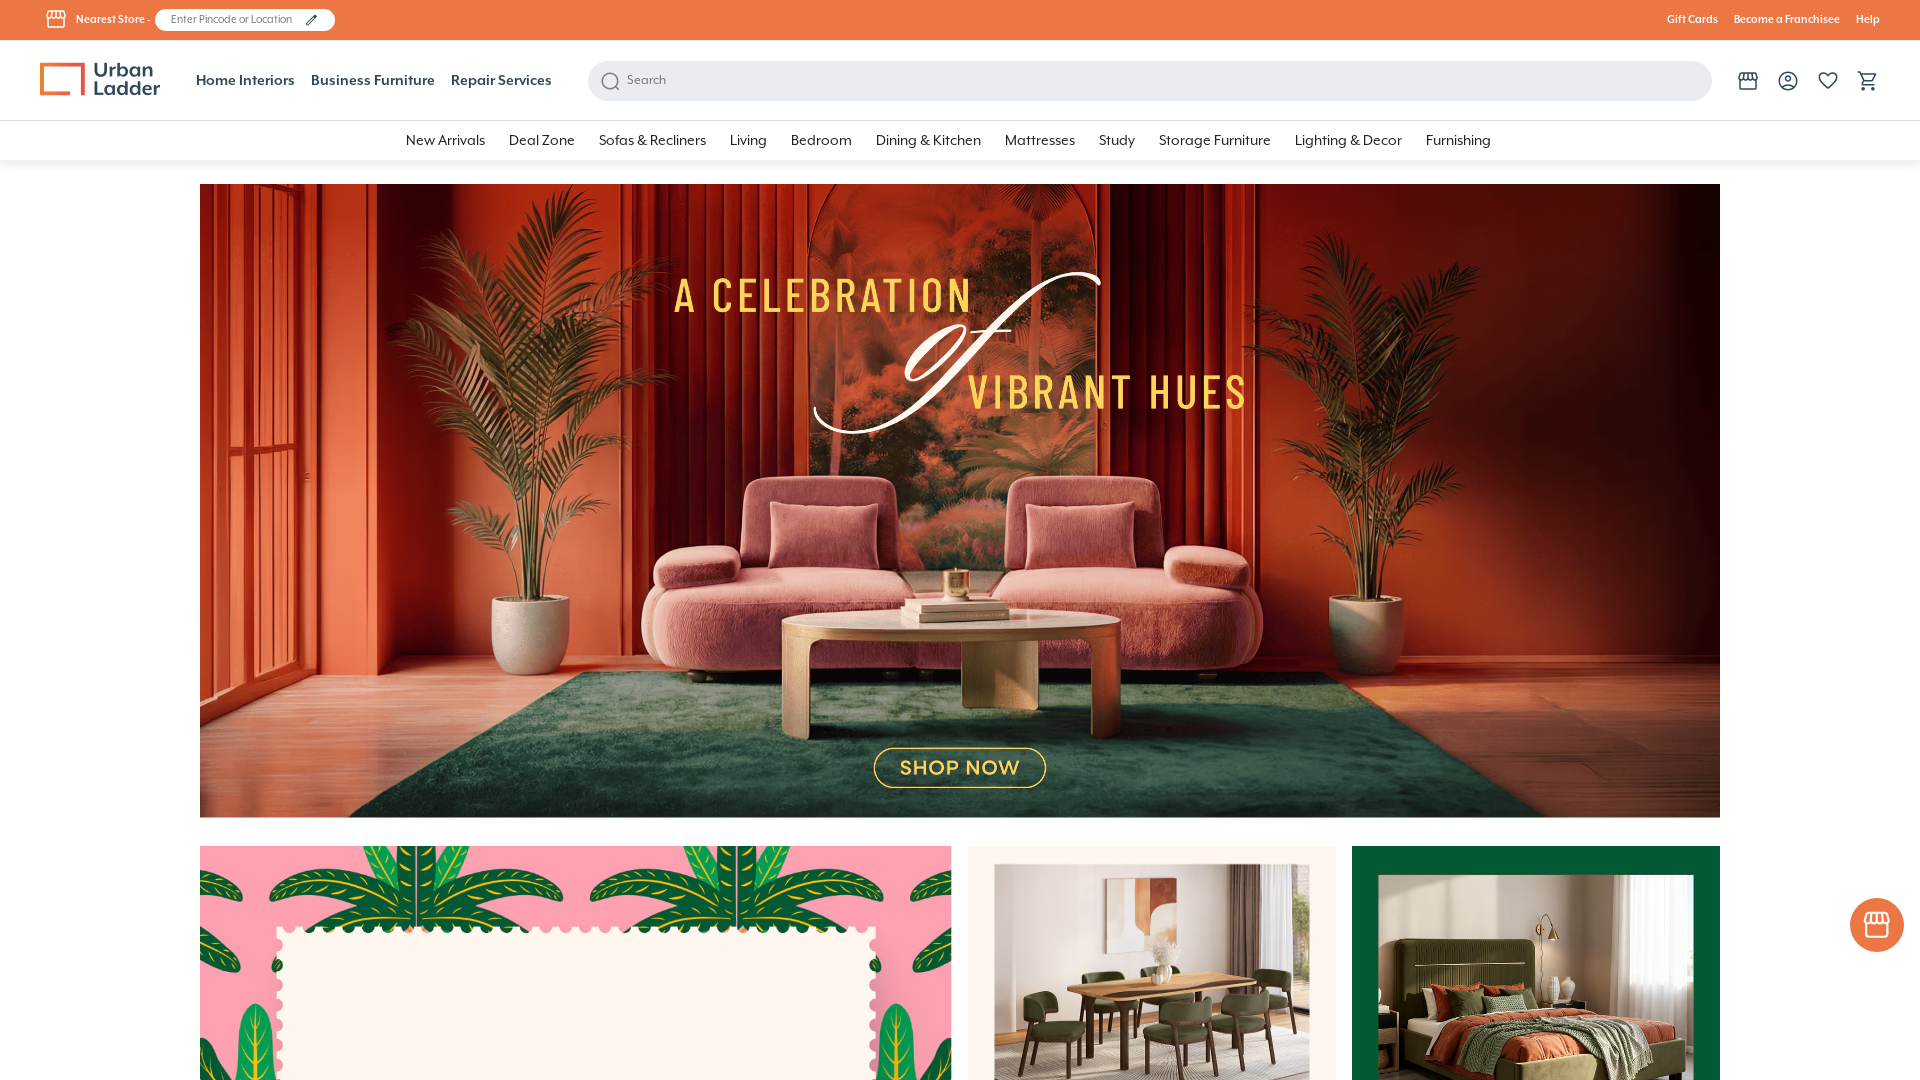

Navigated to Urban Ladder website homepage
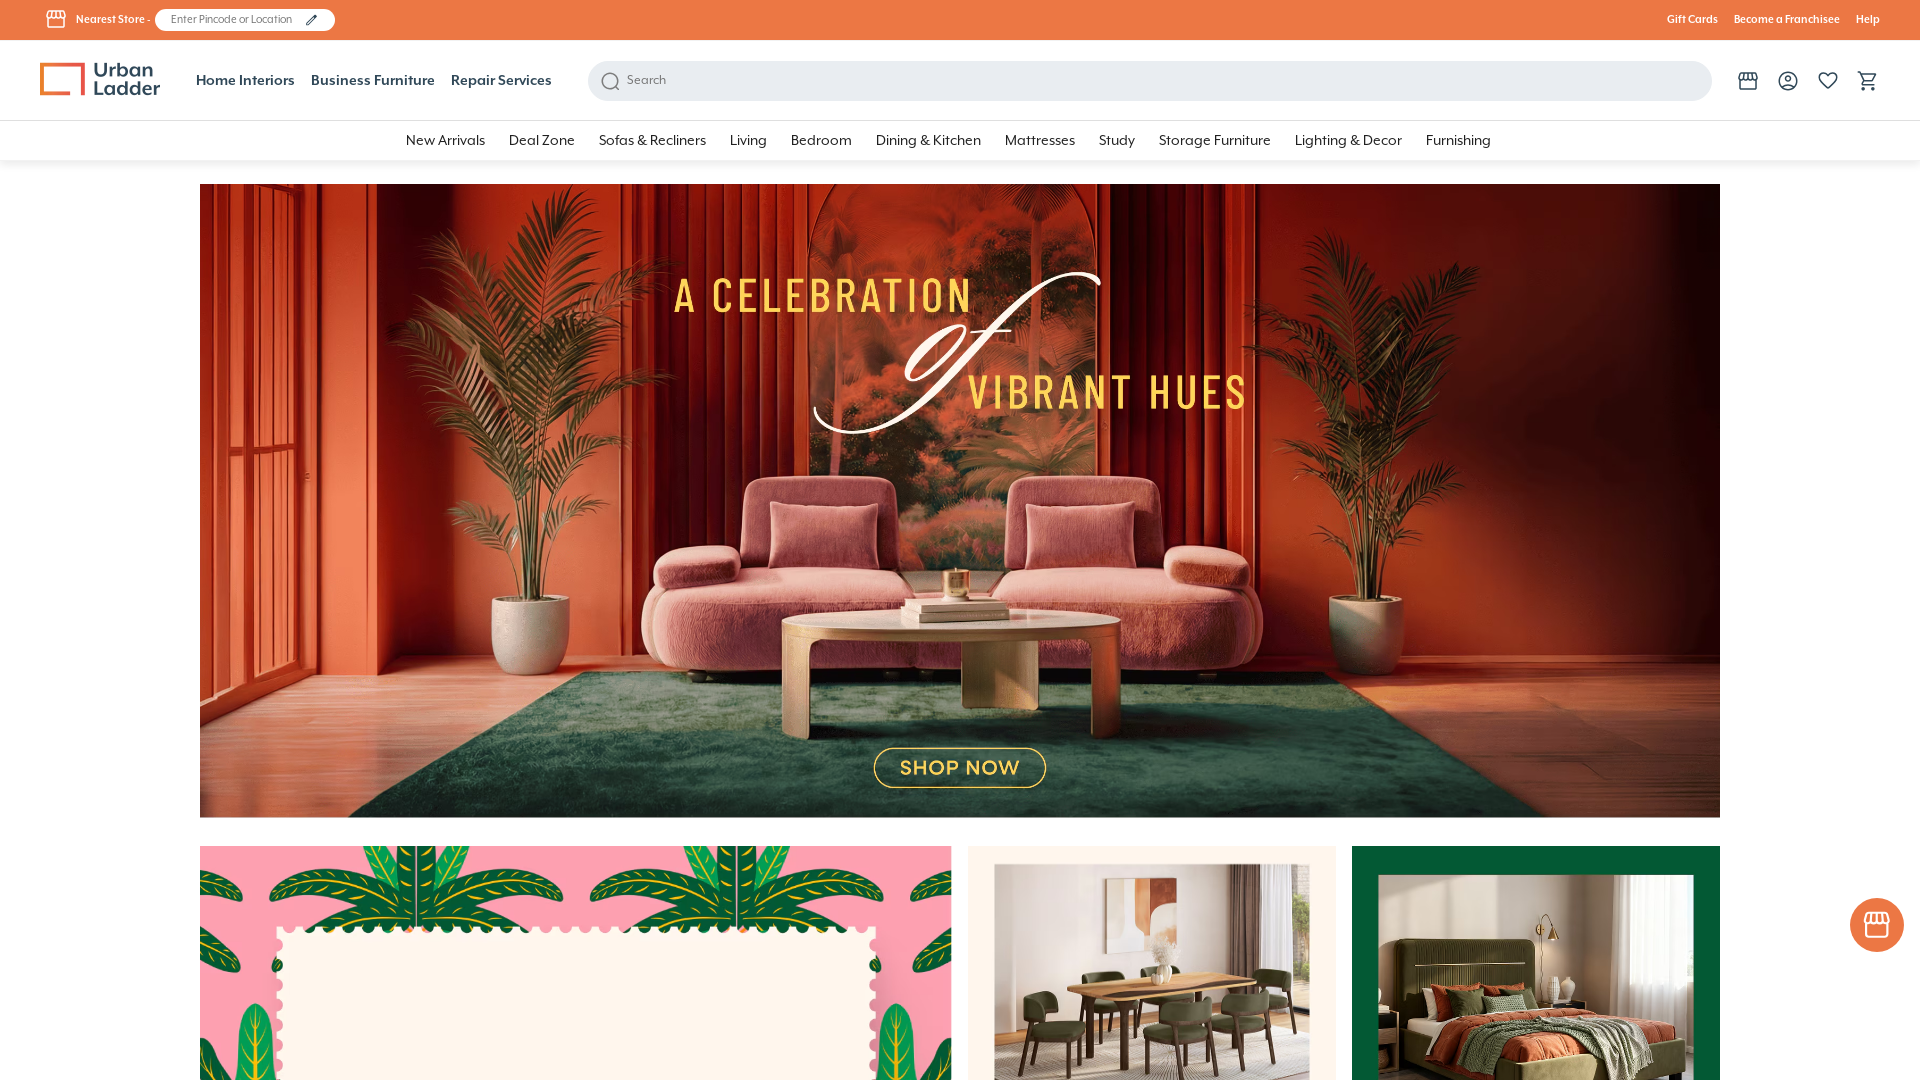

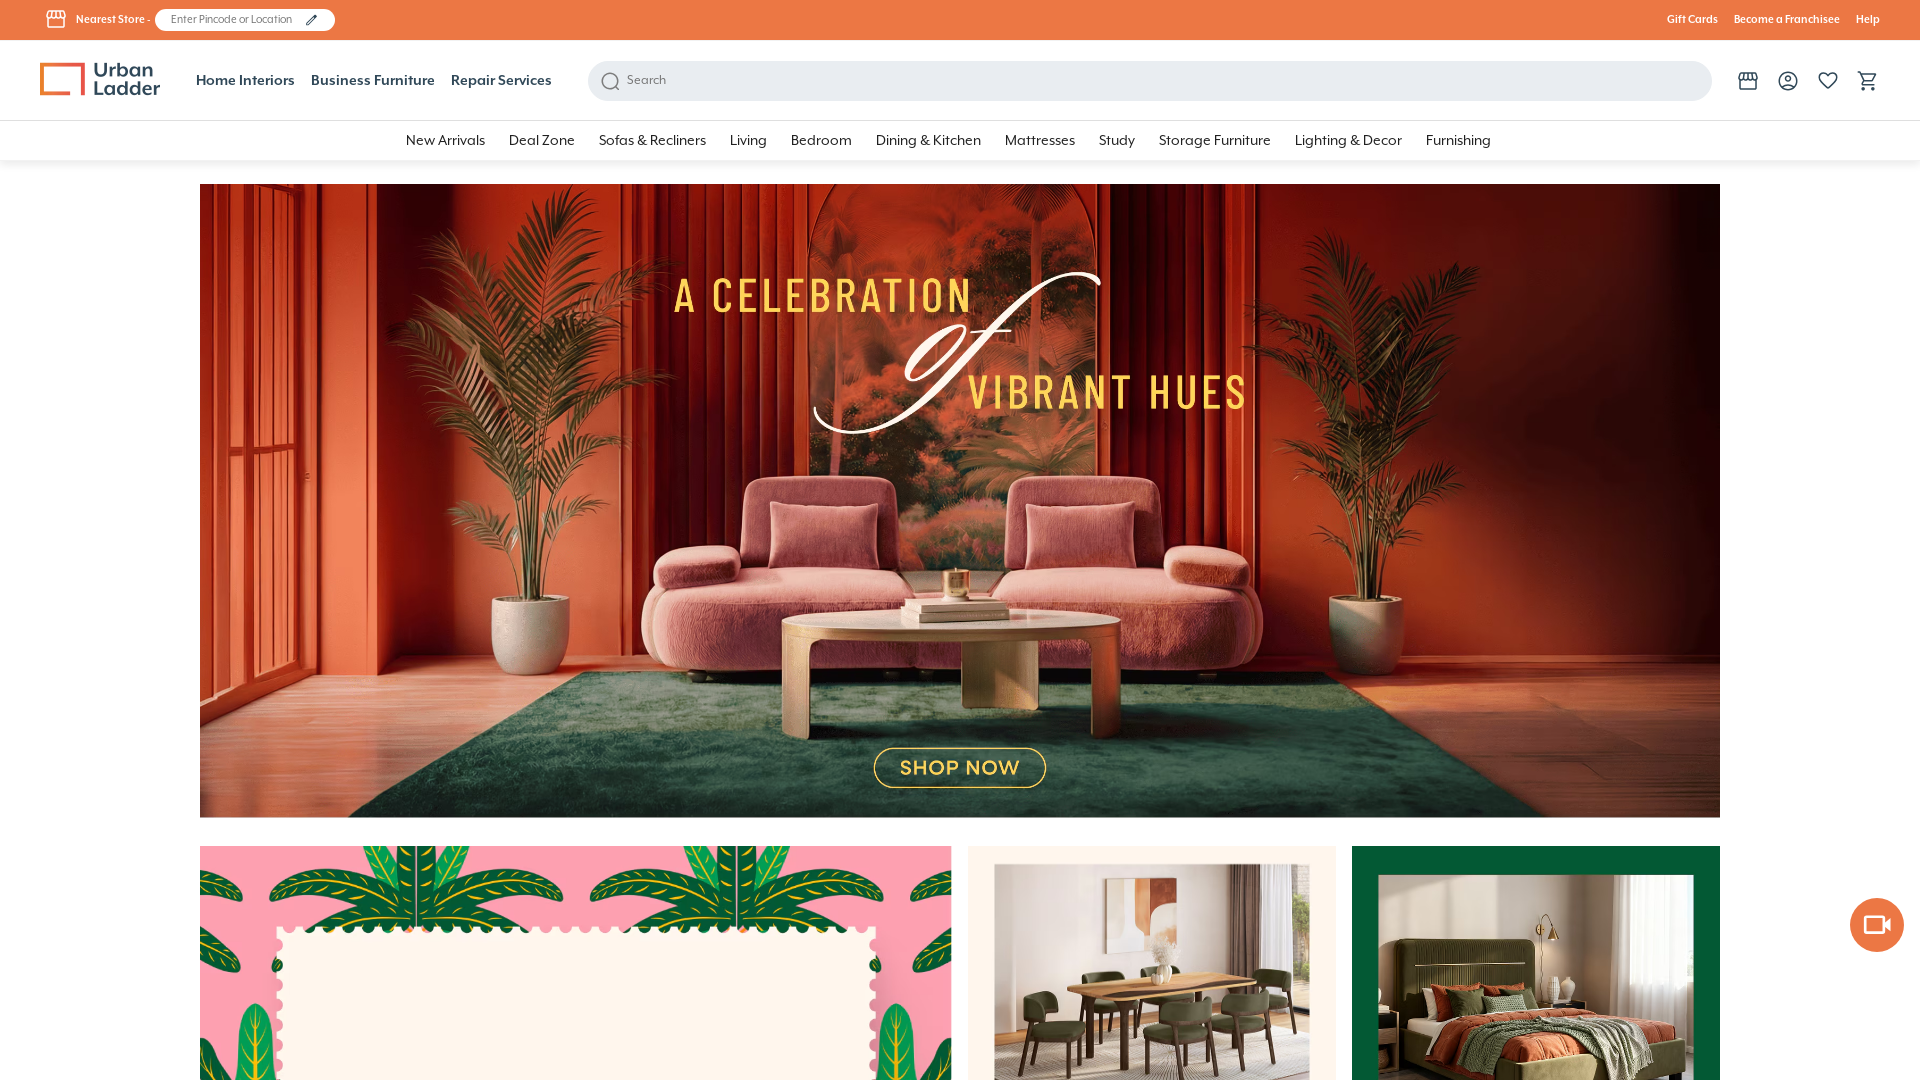